Tests browser back button functionality with filter navigation.

Starting URL: https://demo.playwright.dev/todomvc

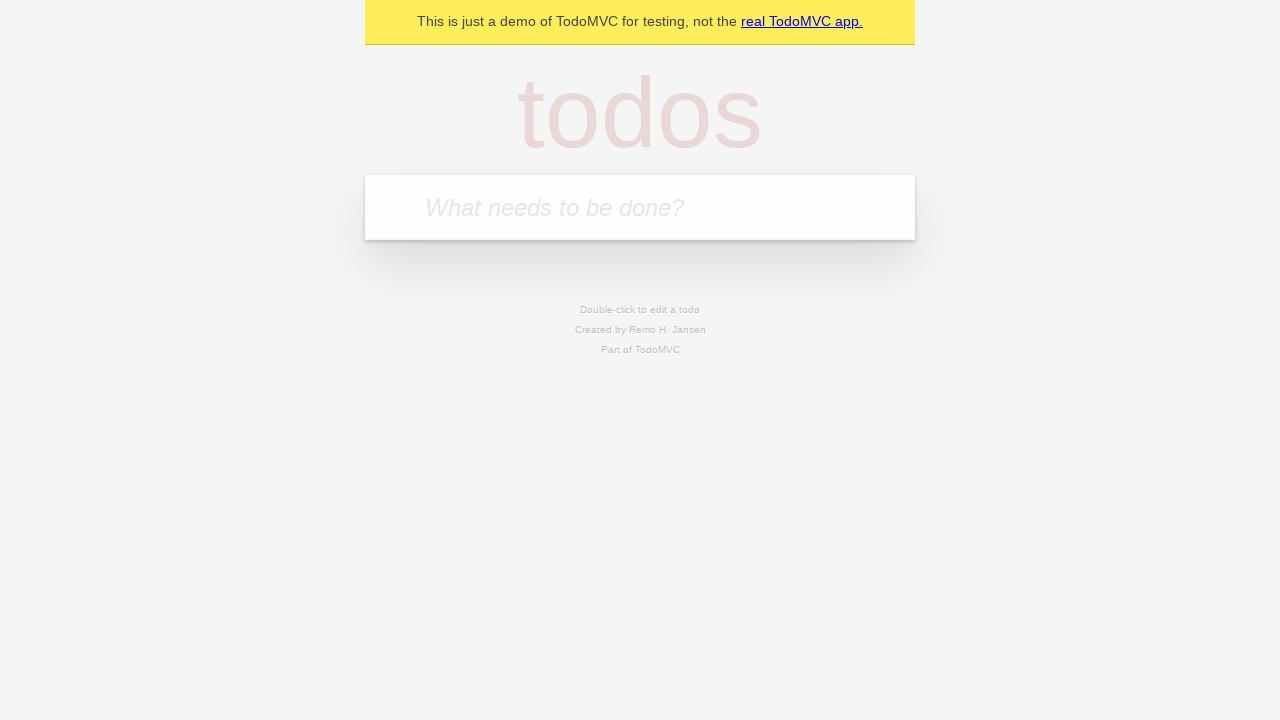

Filled todo input with 'buy some cheese' on internal:attr=[placeholder="What needs to be done?"i]
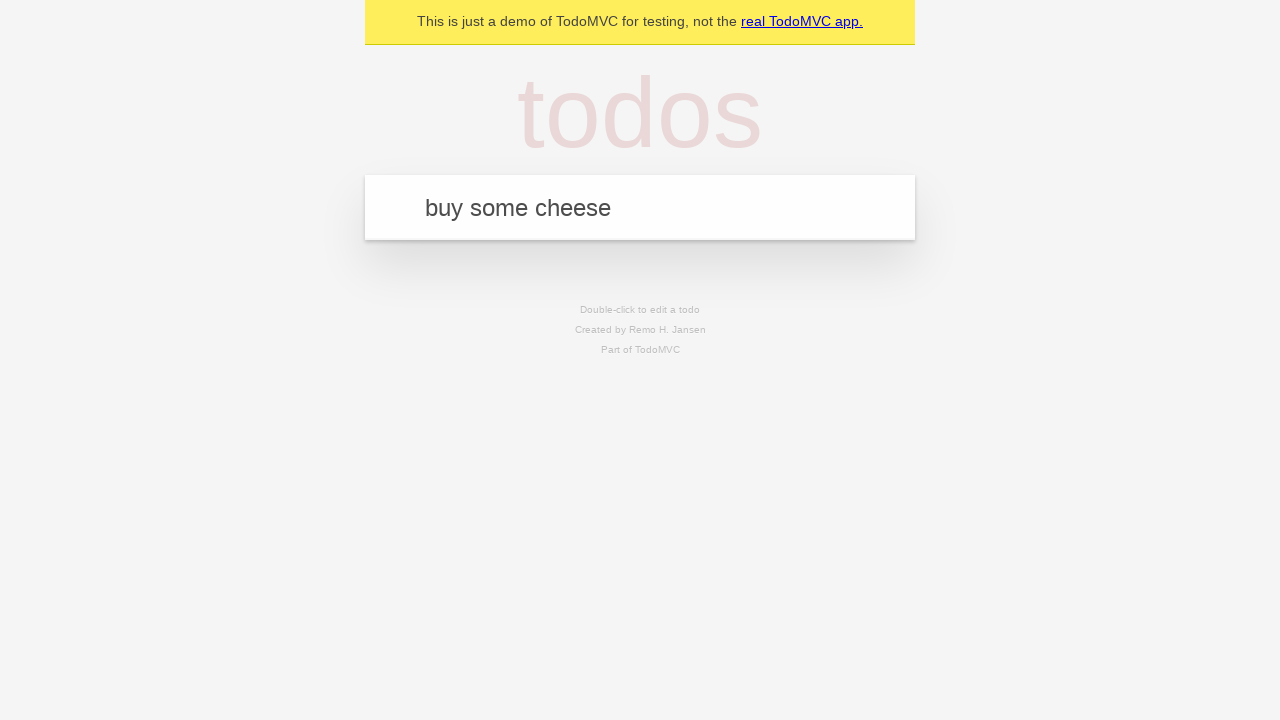

Pressed Enter to create first todo item on internal:attr=[placeholder="What needs to be done?"i]
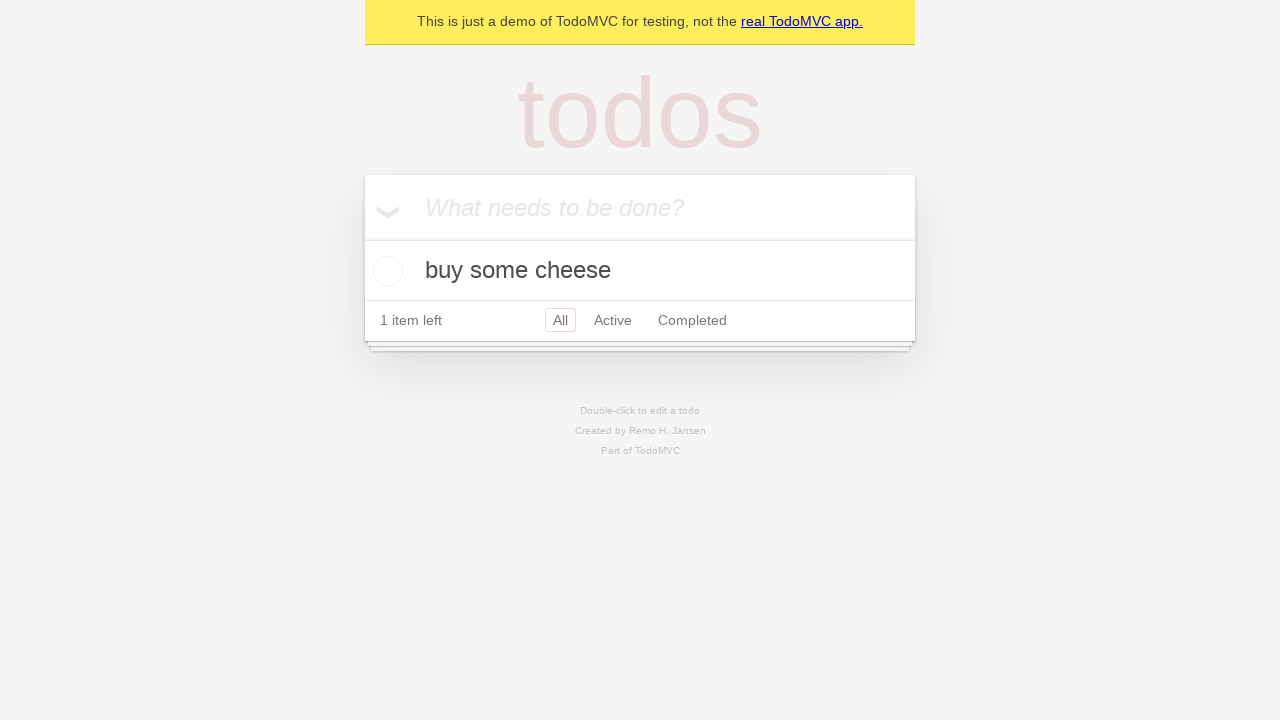

Filled todo input with 'feed the cat' on internal:attr=[placeholder="What needs to be done?"i]
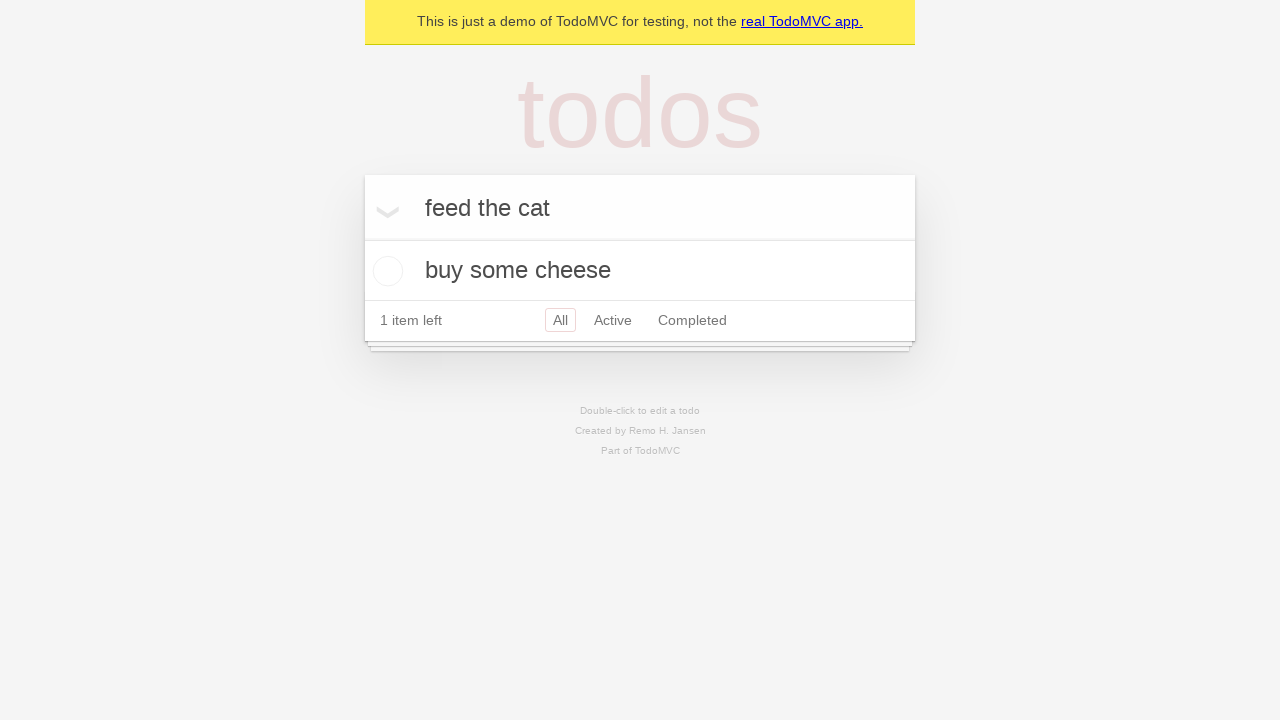

Pressed Enter to create second todo item on internal:attr=[placeholder="What needs to be done?"i]
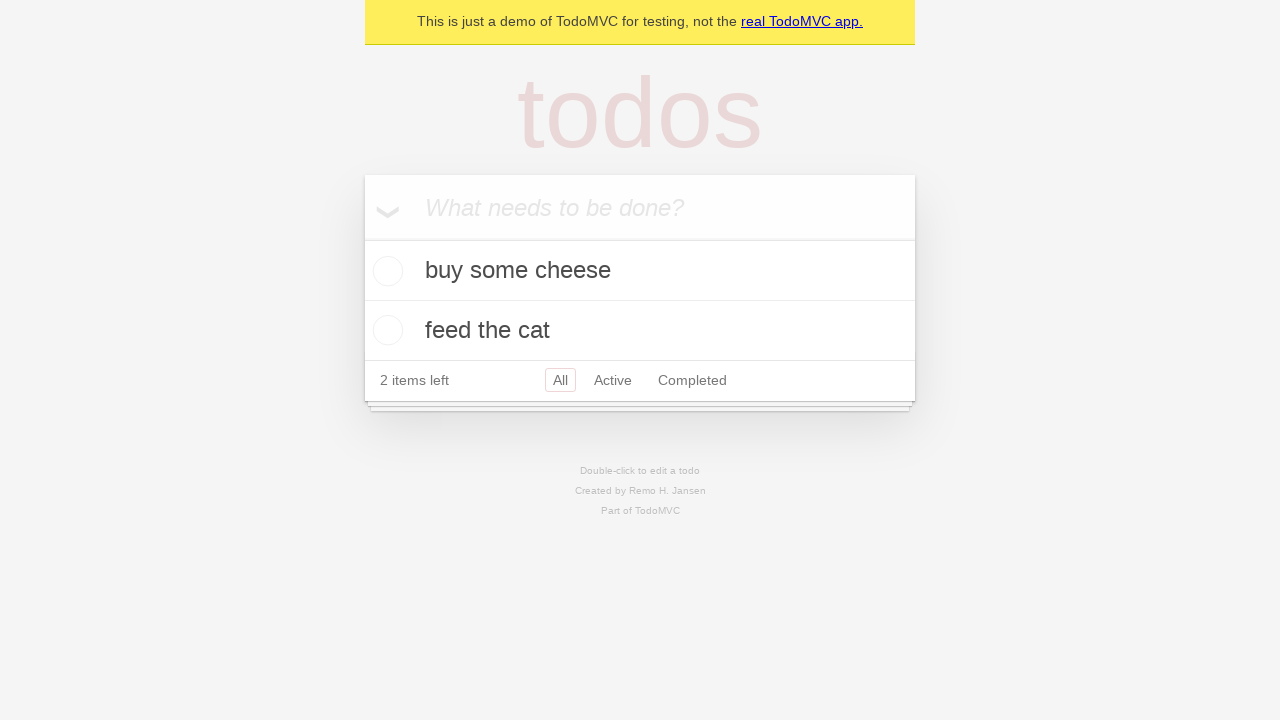

Filled todo input with 'book a doctors appointment' on internal:attr=[placeholder="What needs to be done?"i]
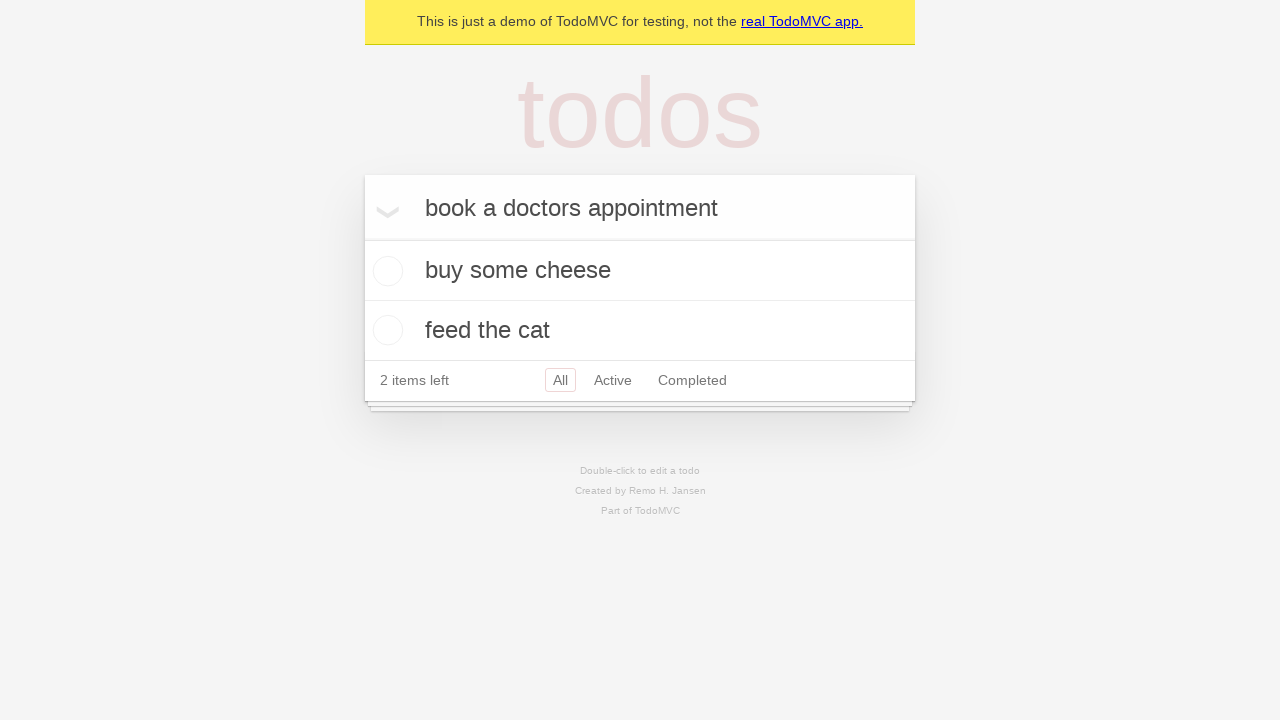

Pressed Enter to create third todo item on internal:attr=[placeholder="What needs to be done?"i]
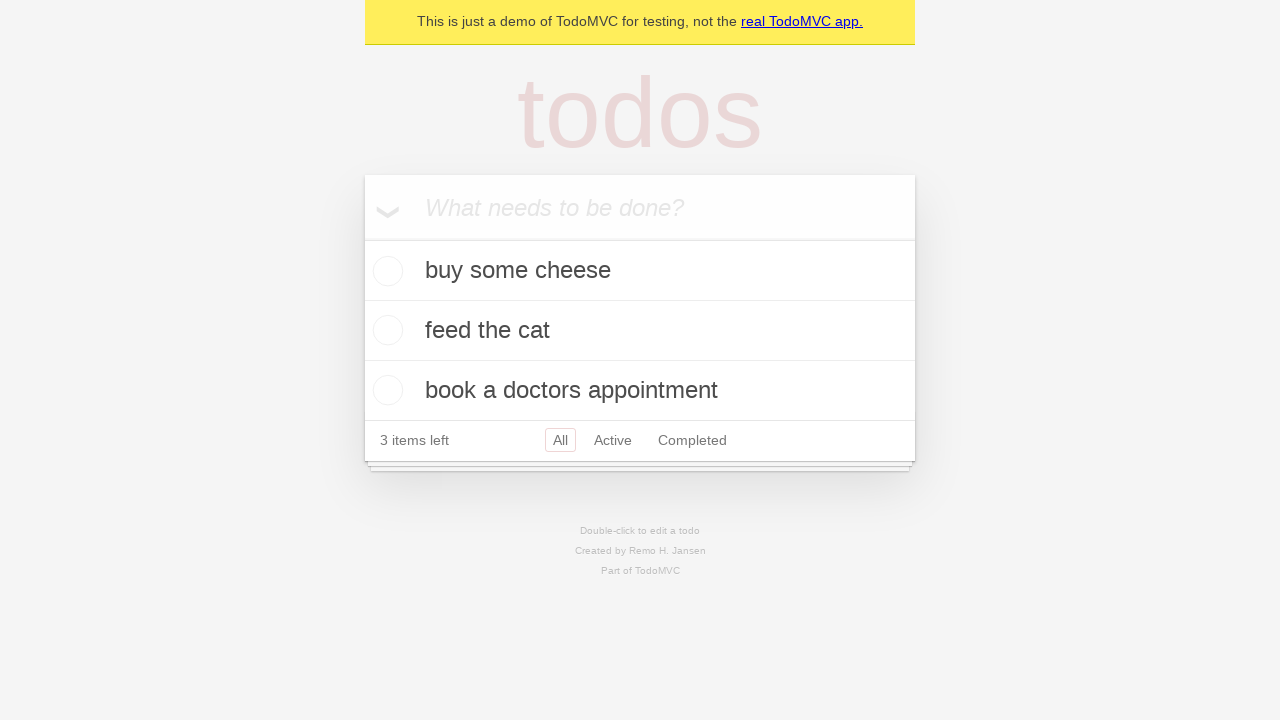

Checked the second todo item (feed the cat) at (385, 330) on [data-testid='todo-item'] >> nth=1 >> internal:role=checkbox
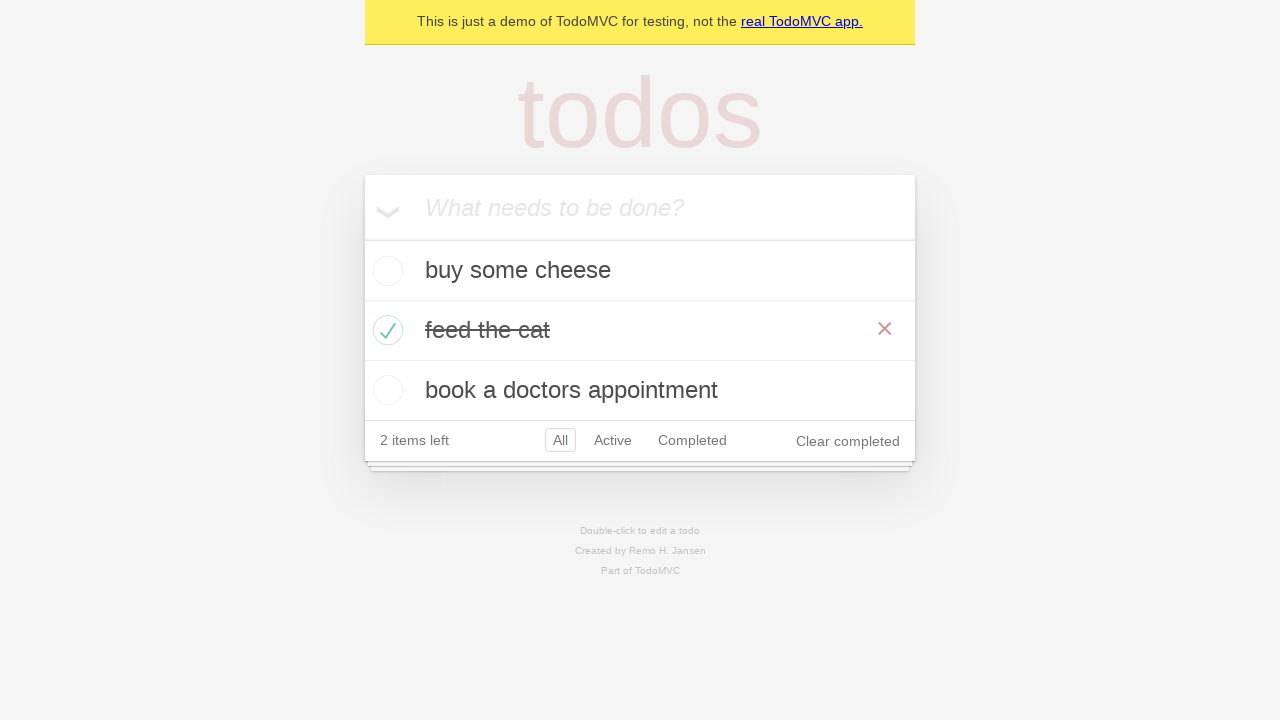

Clicked All filter to show all todo items at (560, 440) on internal:role=link[name="All"i]
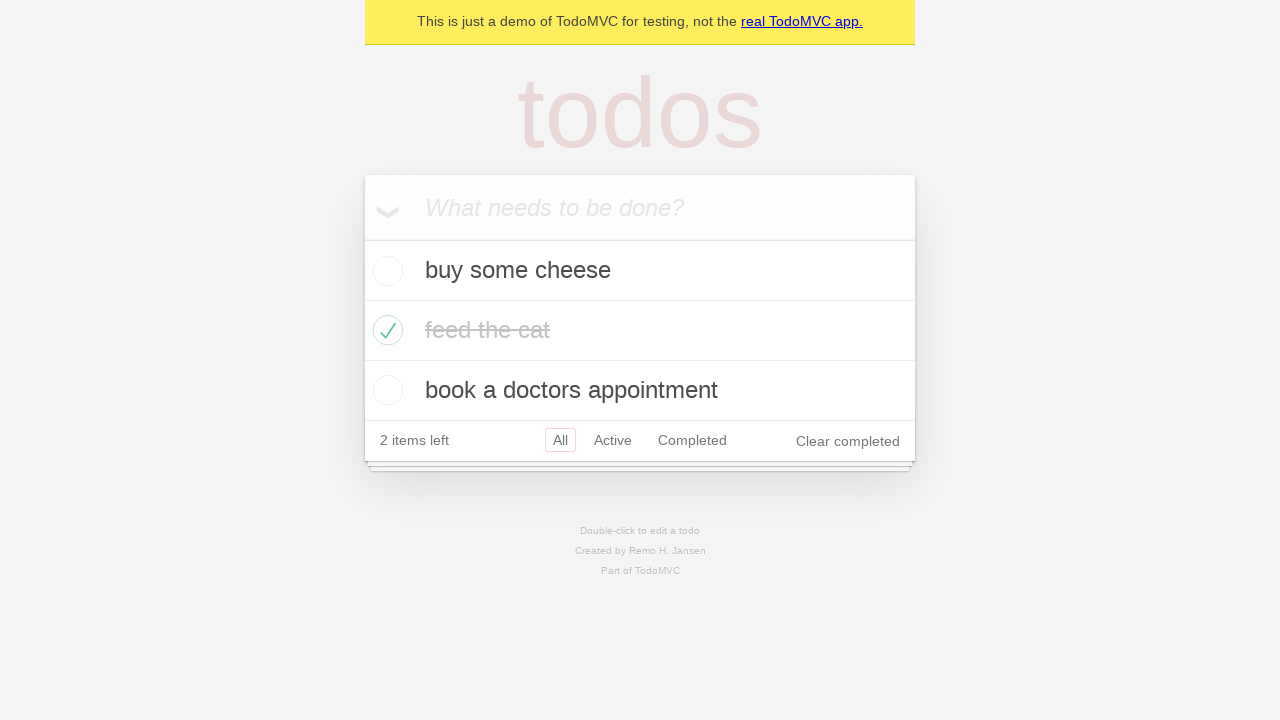

Clicked Active filter to show uncompleted todo items at (613, 440) on internal:role=link[name="Active"i]
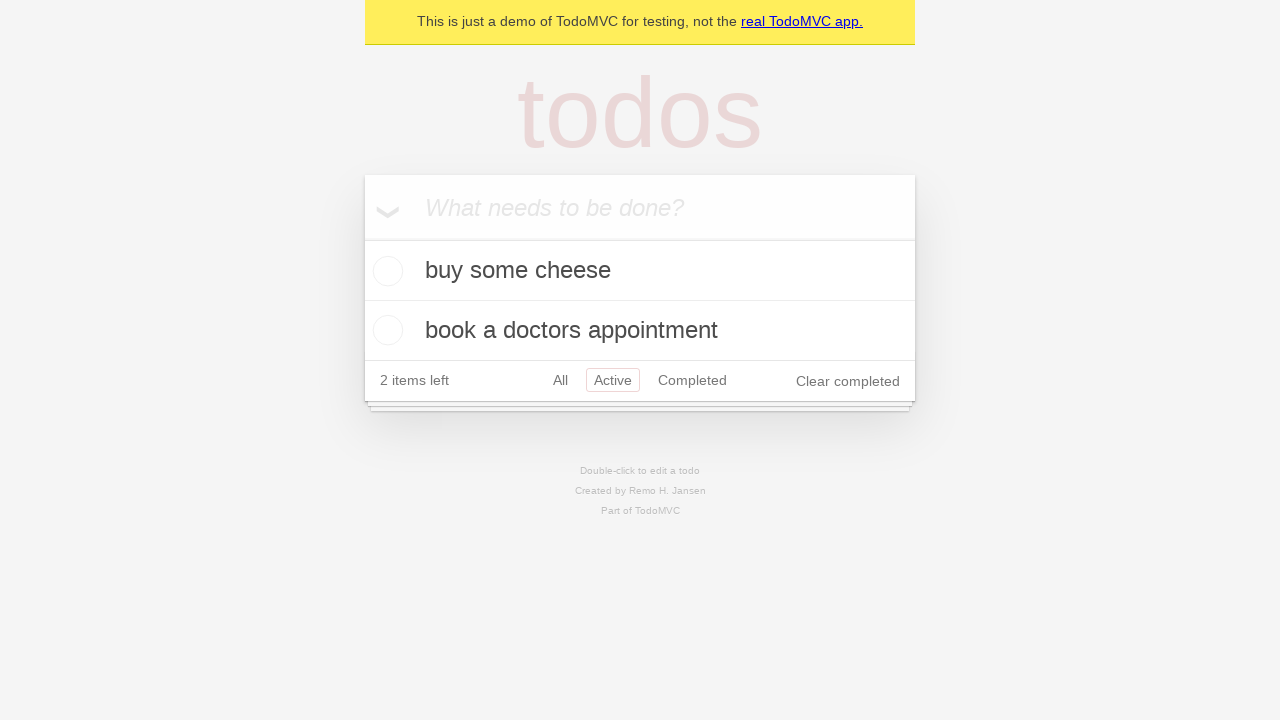

Clicked Completed filter to show completed todo items at (692, 380) on internal:role=link[name="Completed"i]
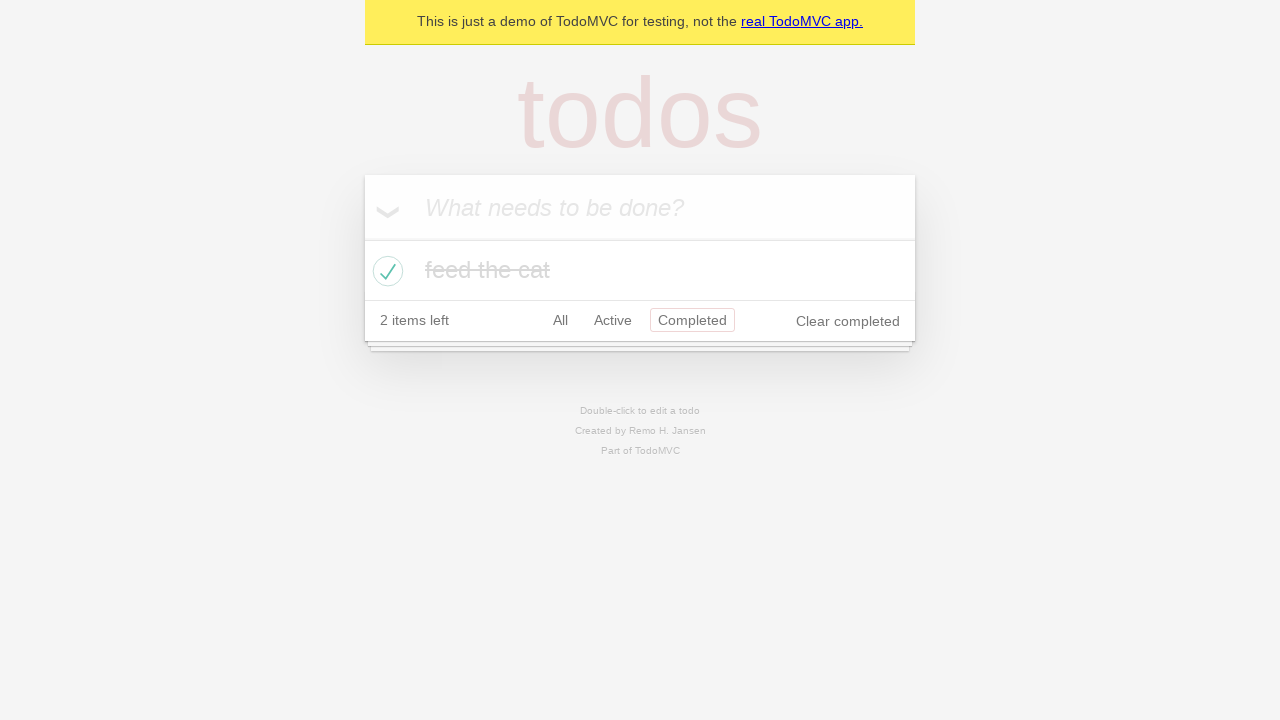

Navigated back to Active filter using browser back button
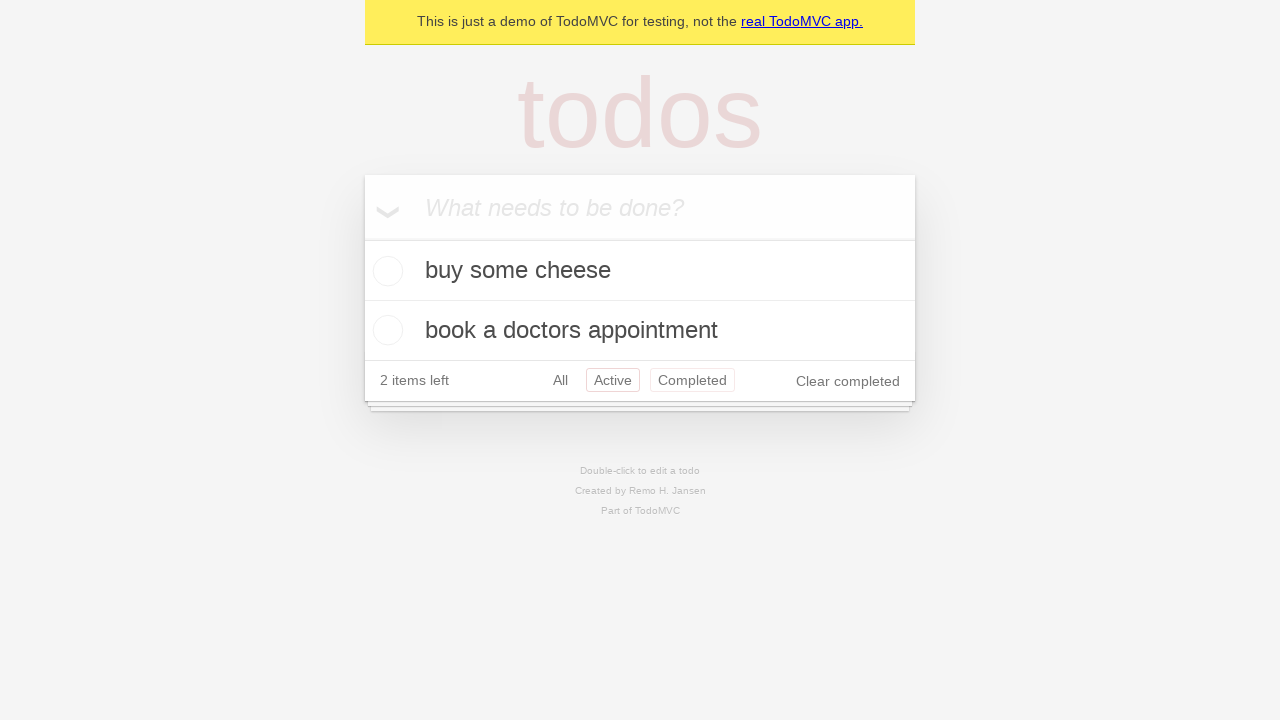

Navigated back to All filter using browser back button
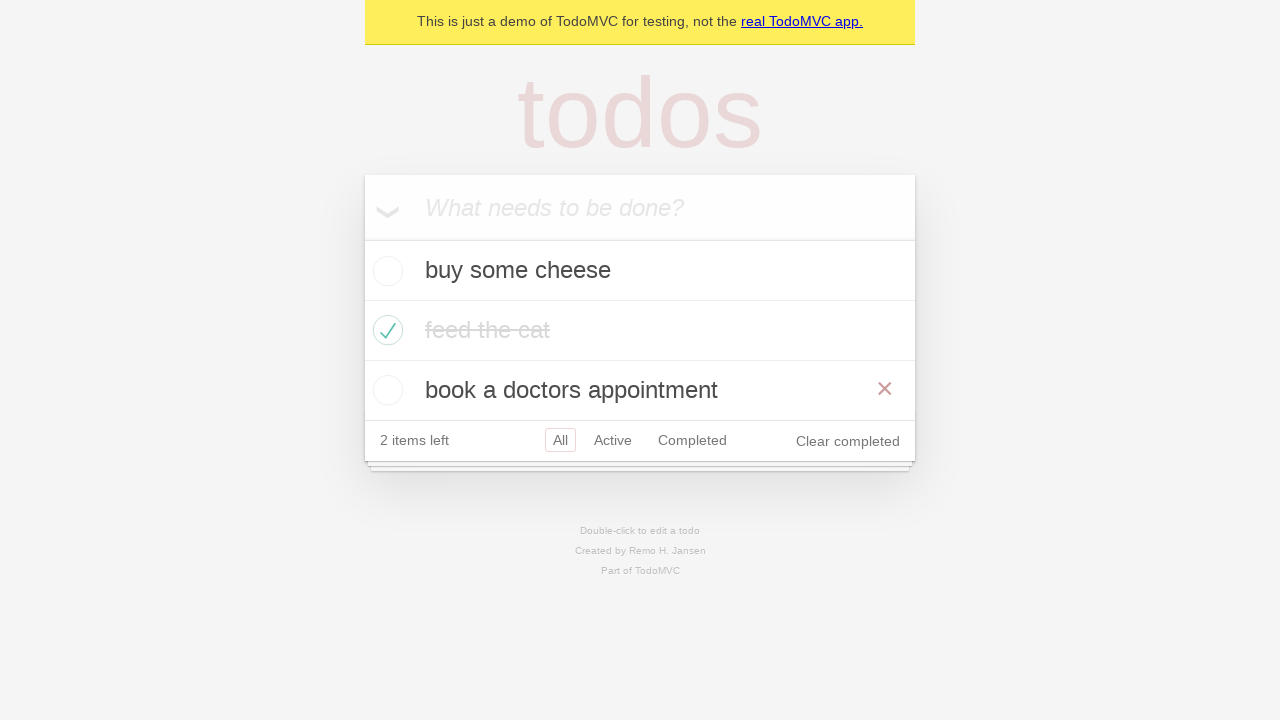

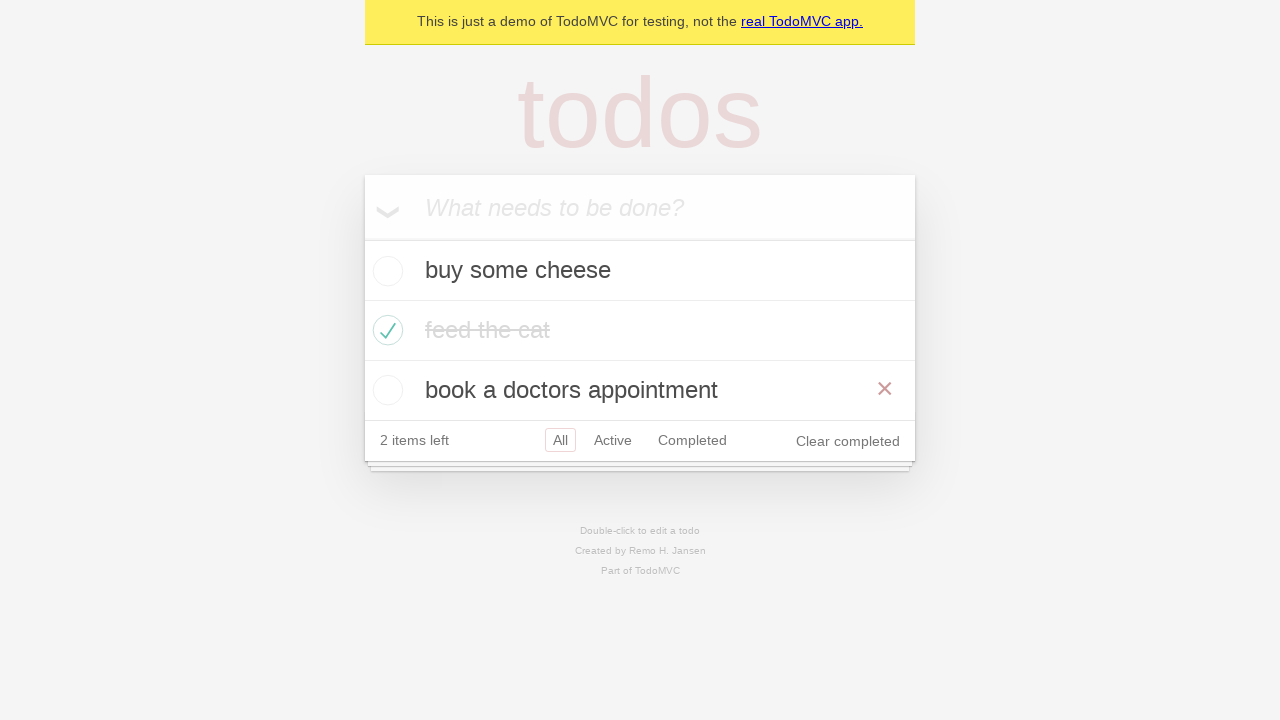